Tests browser navigation by clicking on a link to open a new tab, then switches between tabs and navigates to different pages on Douban

Starting URL: https://movie.douban.com/

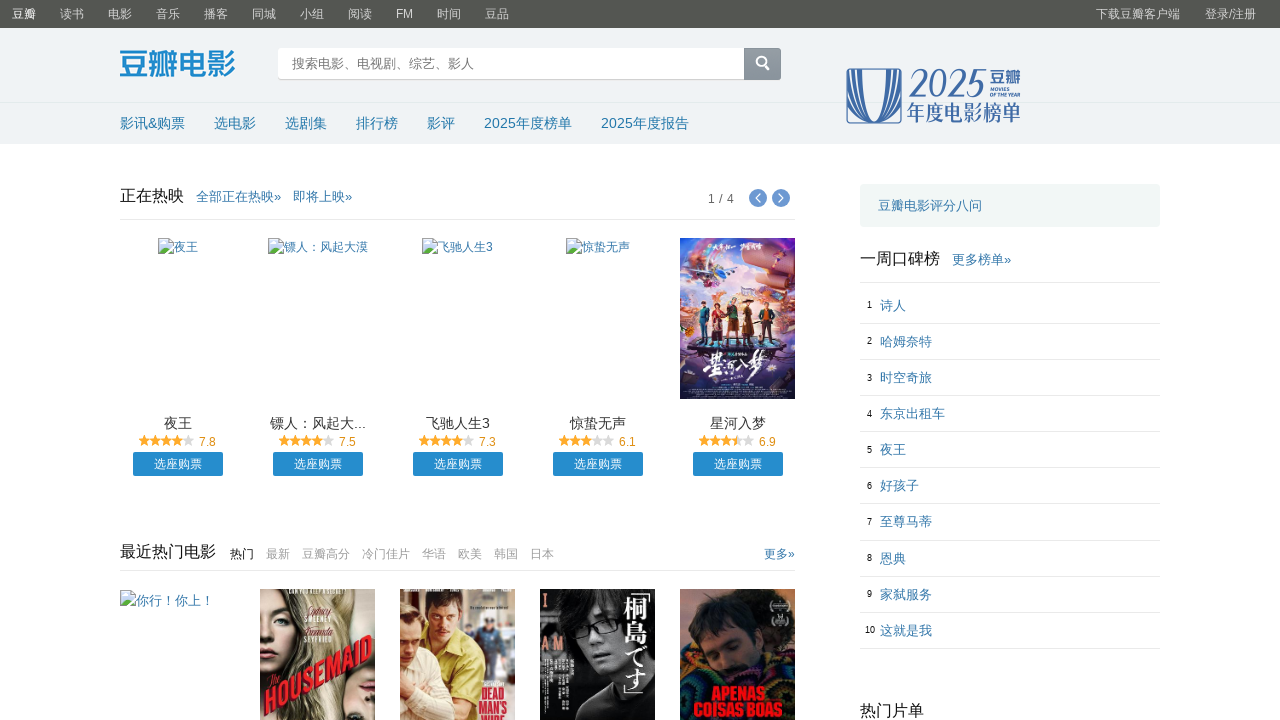

Clicked on music link in global navigation to open new tab at (168, 14) on .global-nav-items > ul > li:nth-child(4) > a
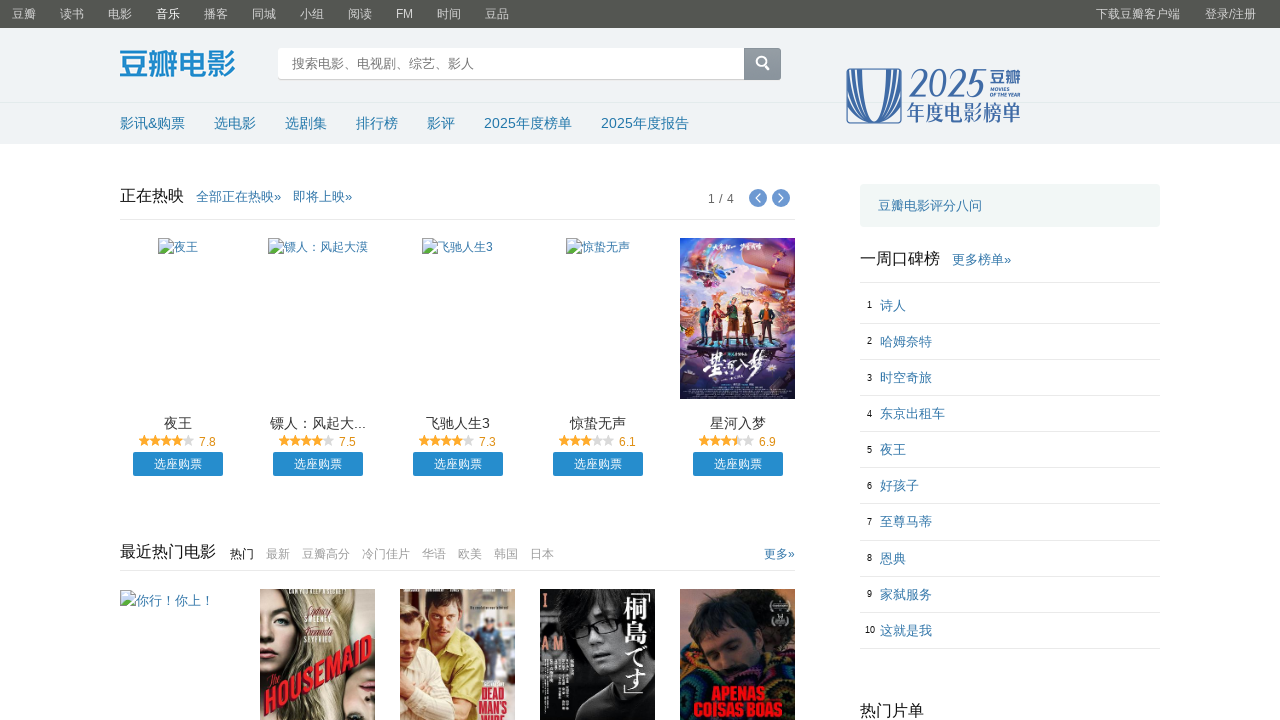

Waited for new tab to open
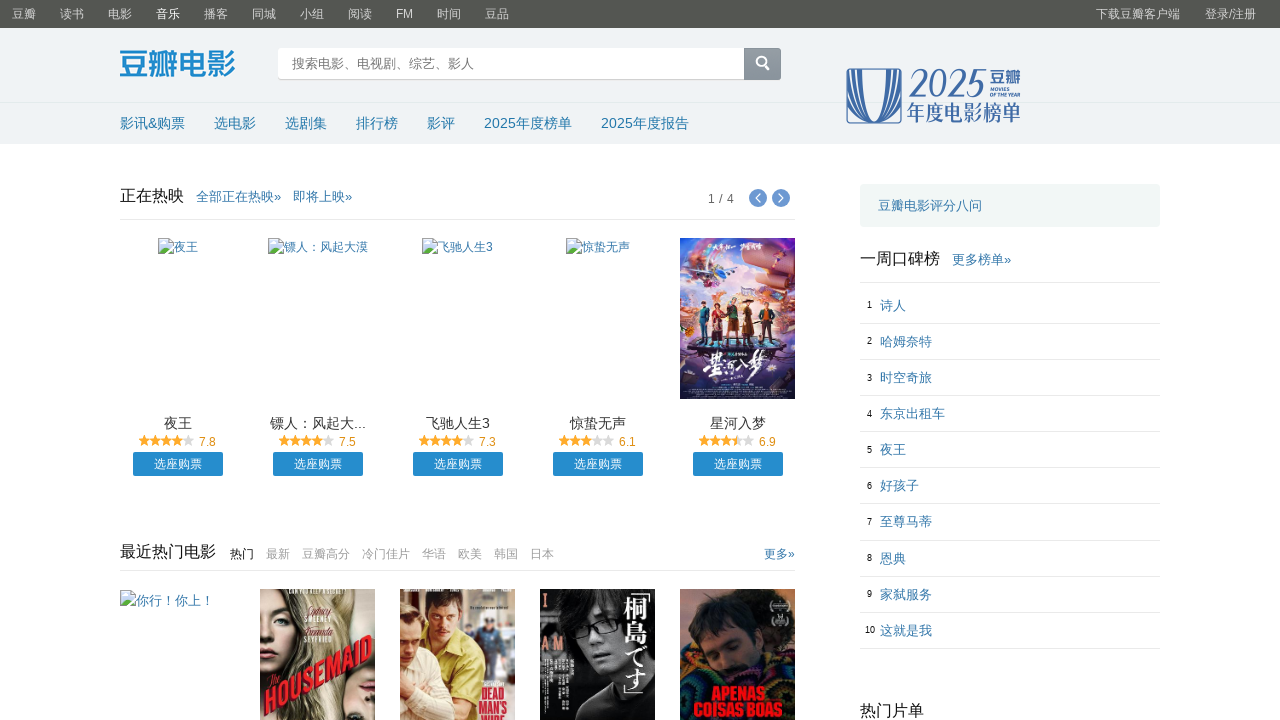

Retrieved all open pages from browser context
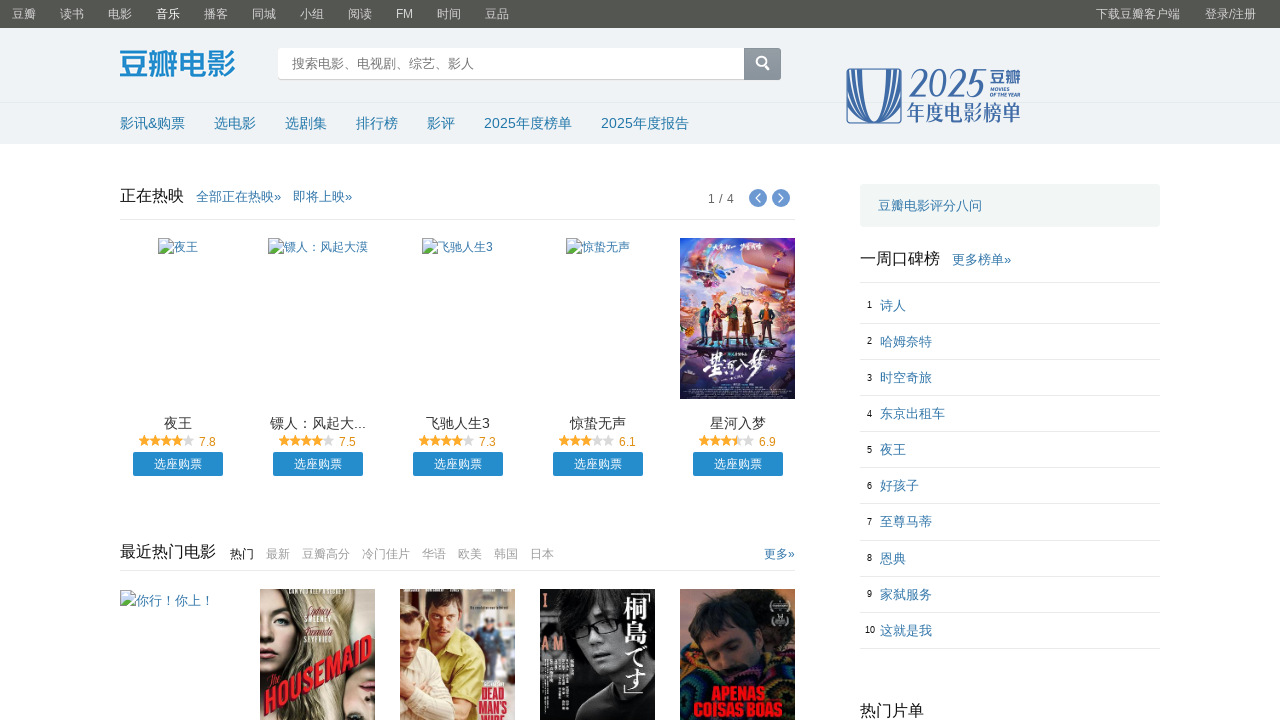

Switched to first tab and navigated to Douban movie homepage
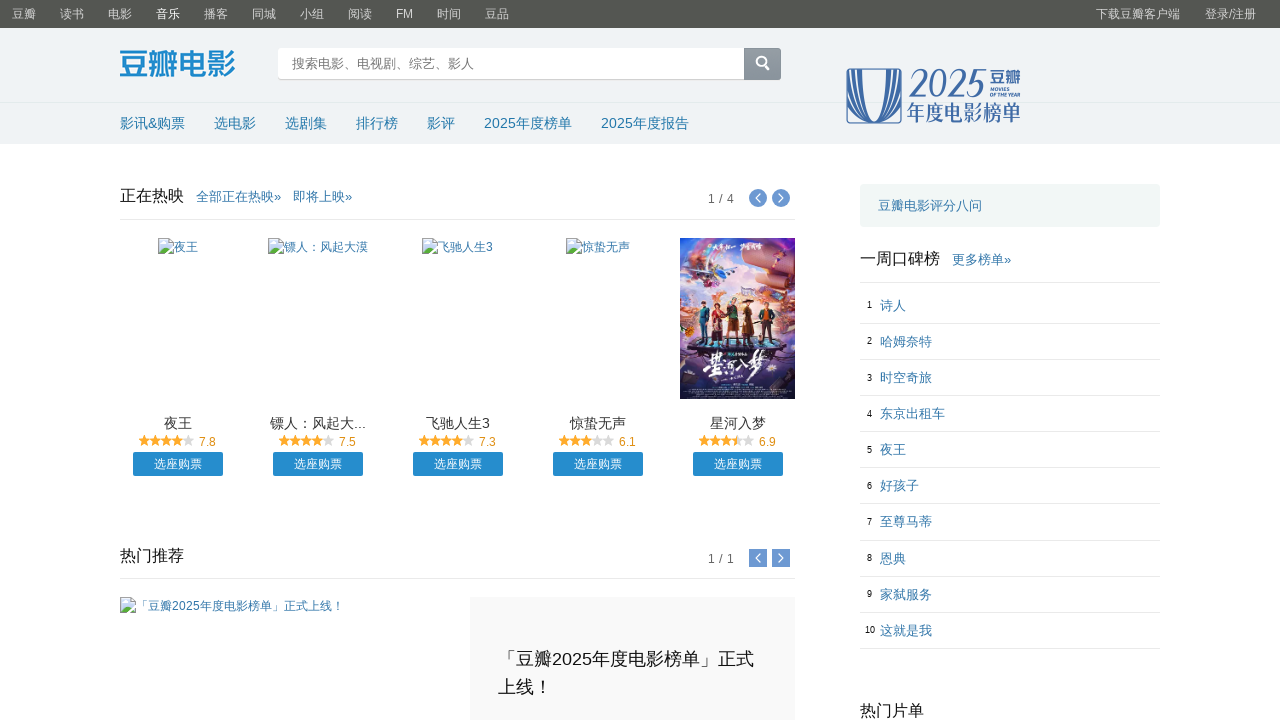

Waited for Douban movie page to load
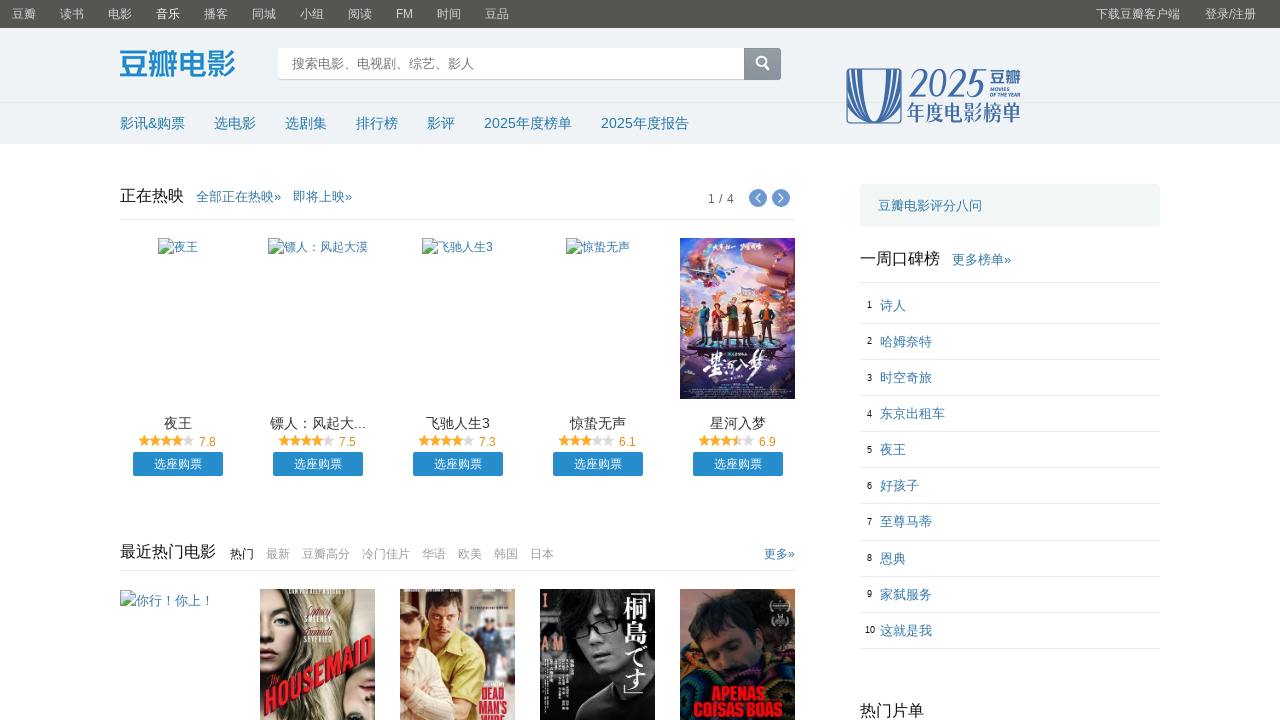

Switched to second tab and navigated to Douban music homepage
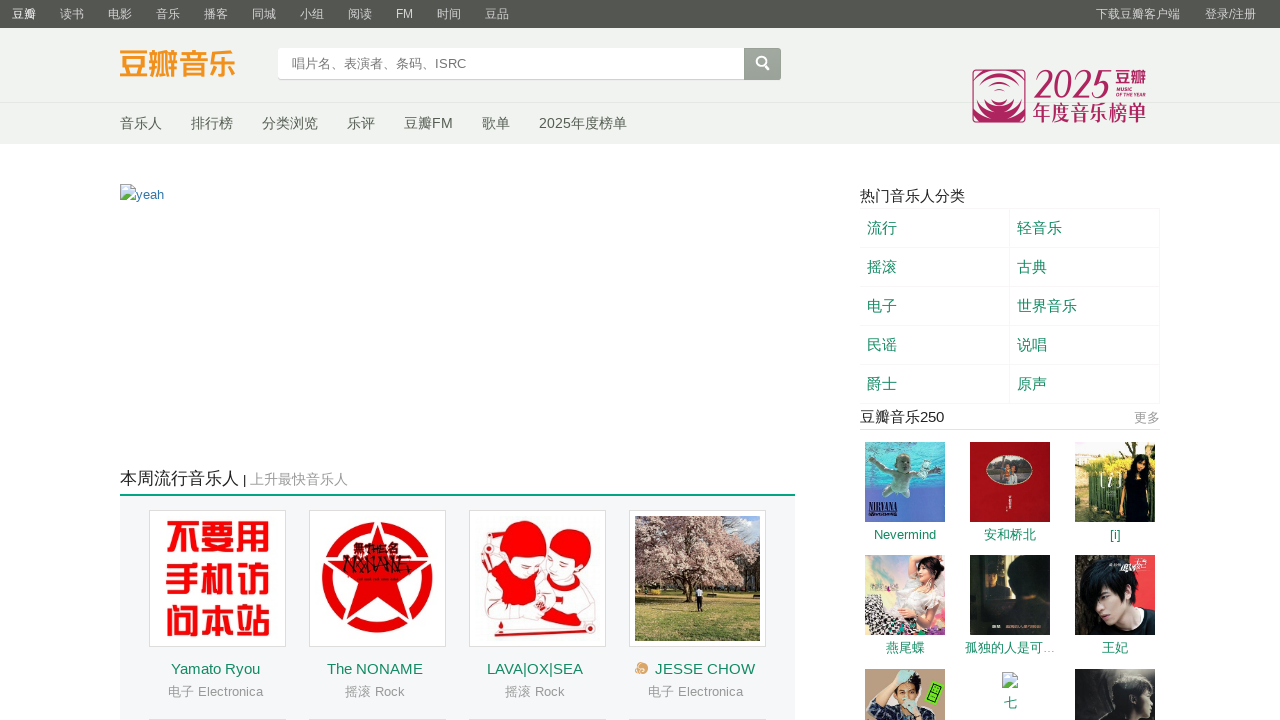

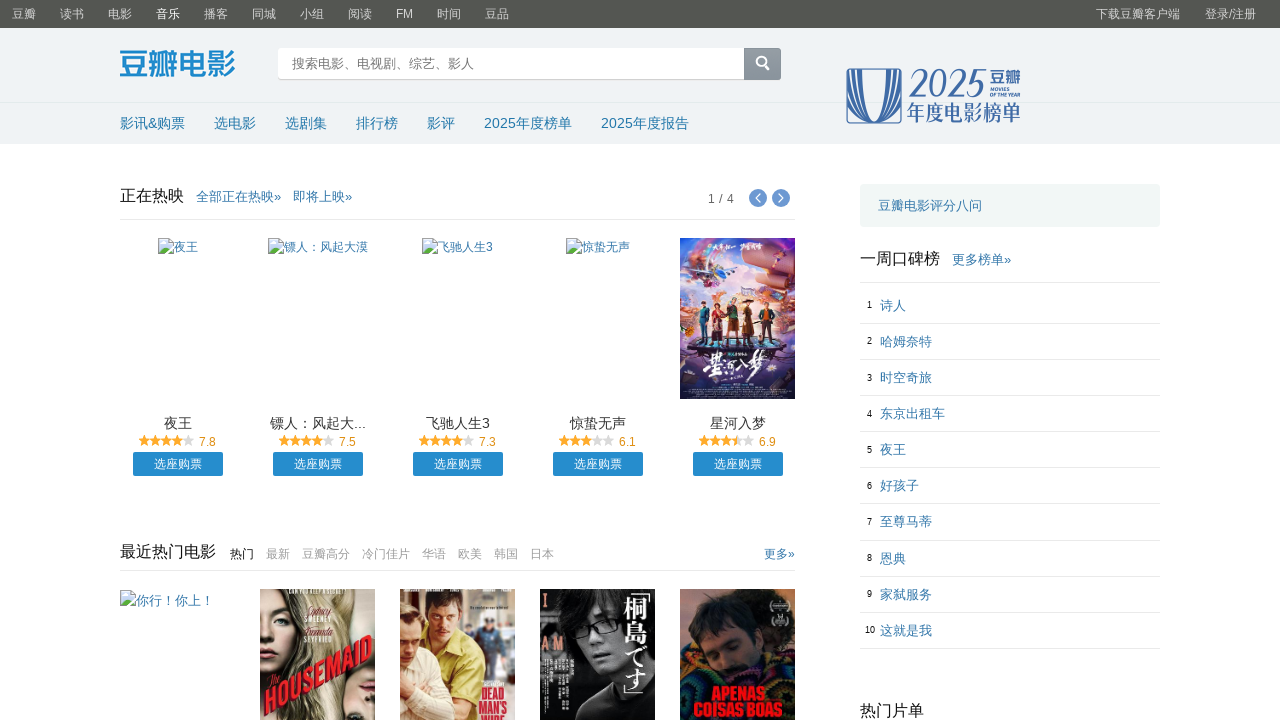